Tests a practice automation form by filling out all fields including personal information, gender selection, date of birth, subjects, hobbies checkboxes, address, and state/city dropdowns, then submits the form.

Starting URL: https://demoqa.com/automation-practice-form

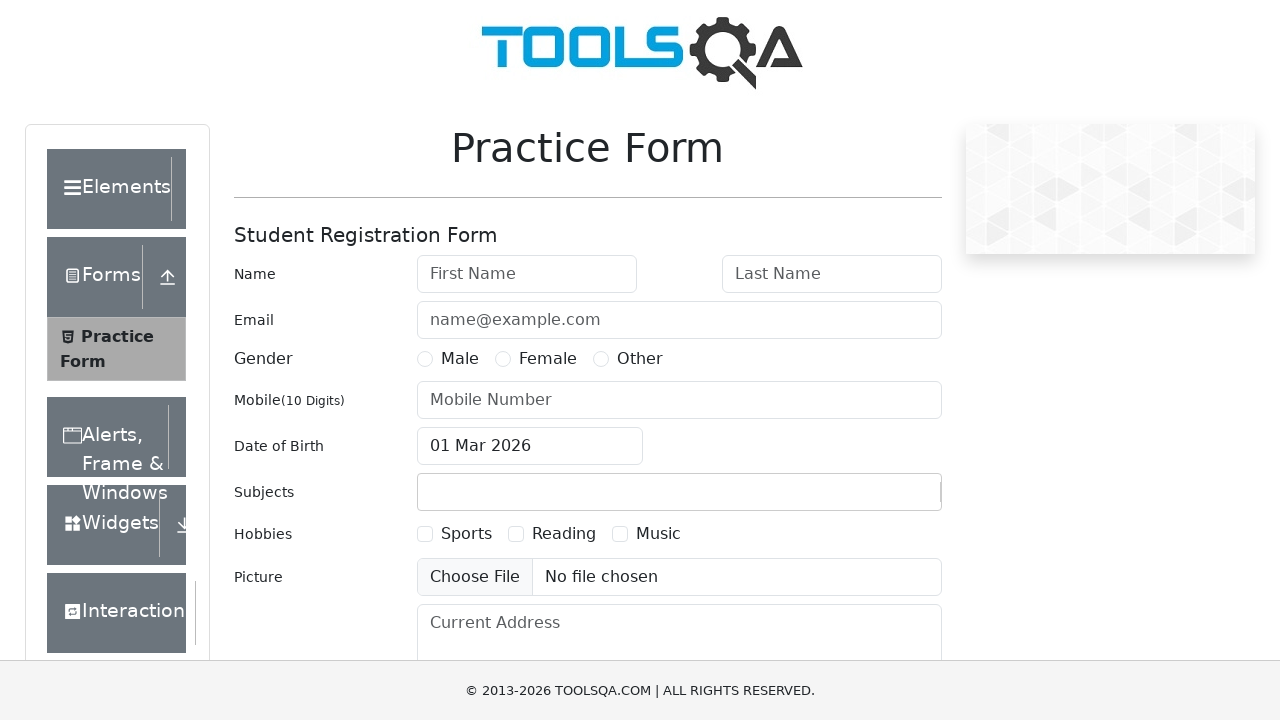

Filled first name field with 'Alex' on internal:attr=[placeholder="First Name"i]
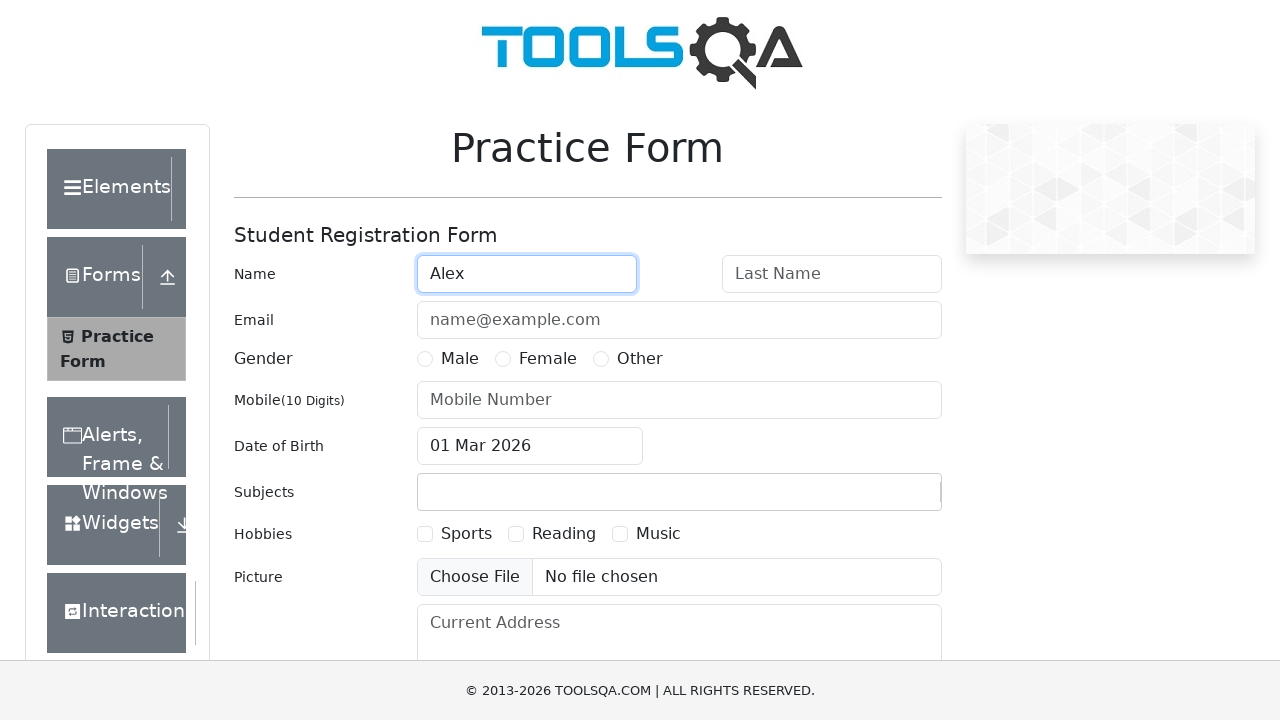

Filled last name field with 'Flex' on internal:attr=[placeholder="Last Name"i]
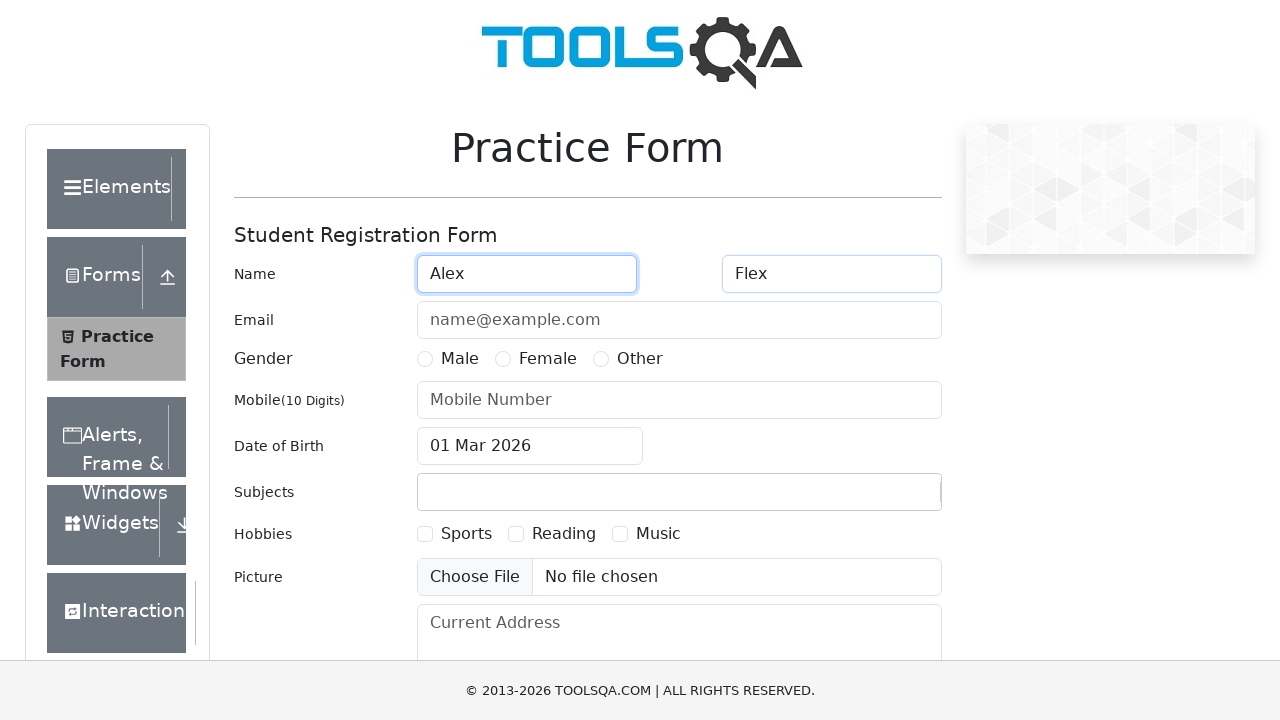

Filled email field with 'alexflex@example.com' on internal:attr=[placeholder="name@example.com"i]
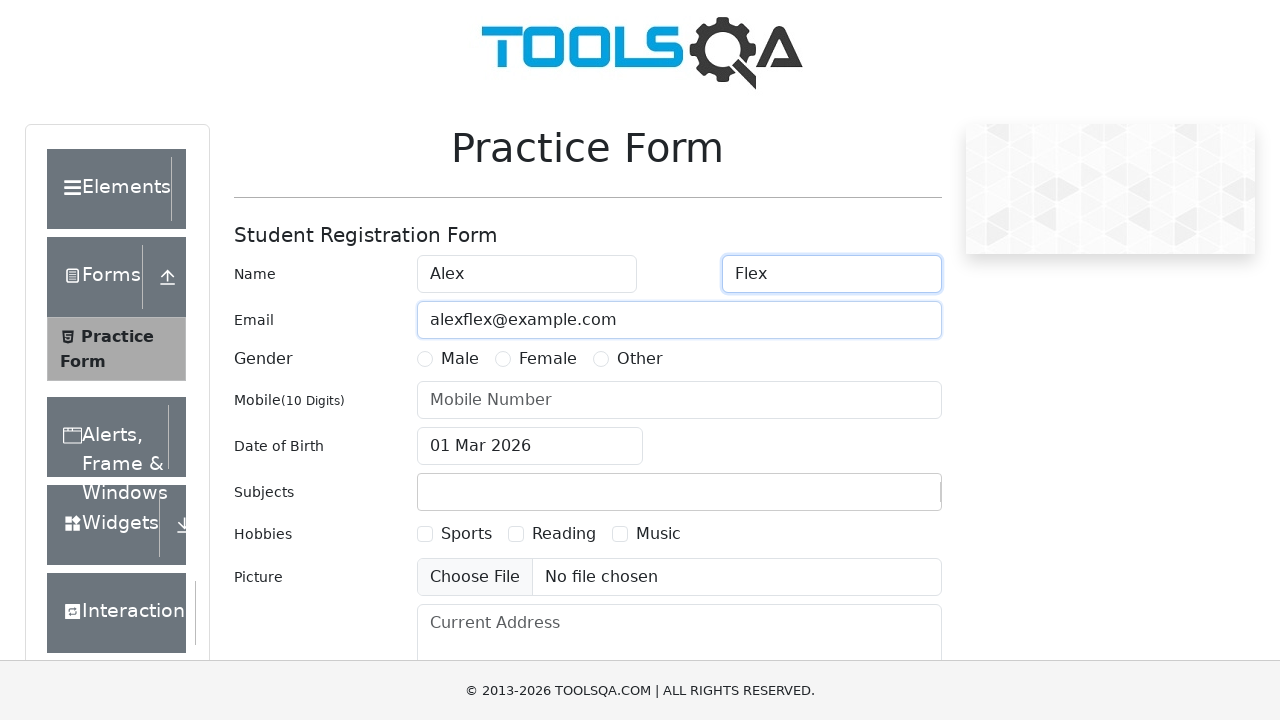

Selected 'Male' gender radio button at (460, 359) on xpath=//label[text()='Male']
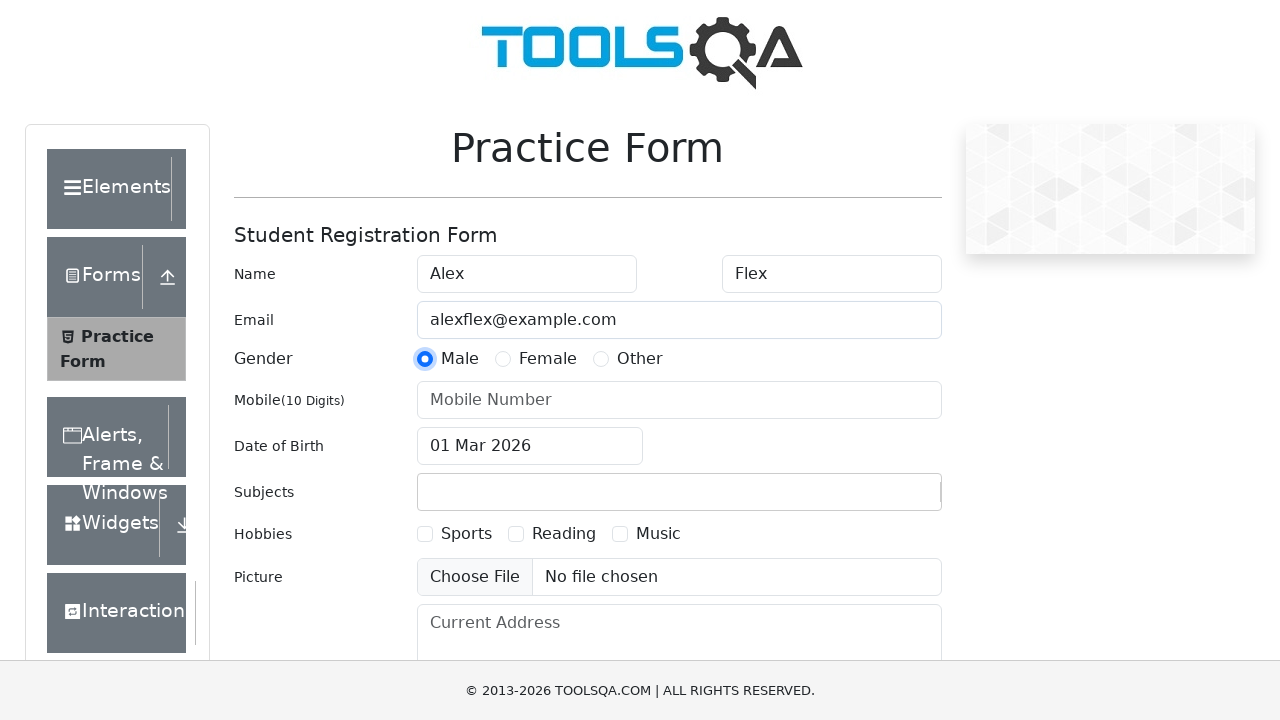

Filled mobile number field with '1234567890' on internal:attr=[placeholder="Mobile Number"i]
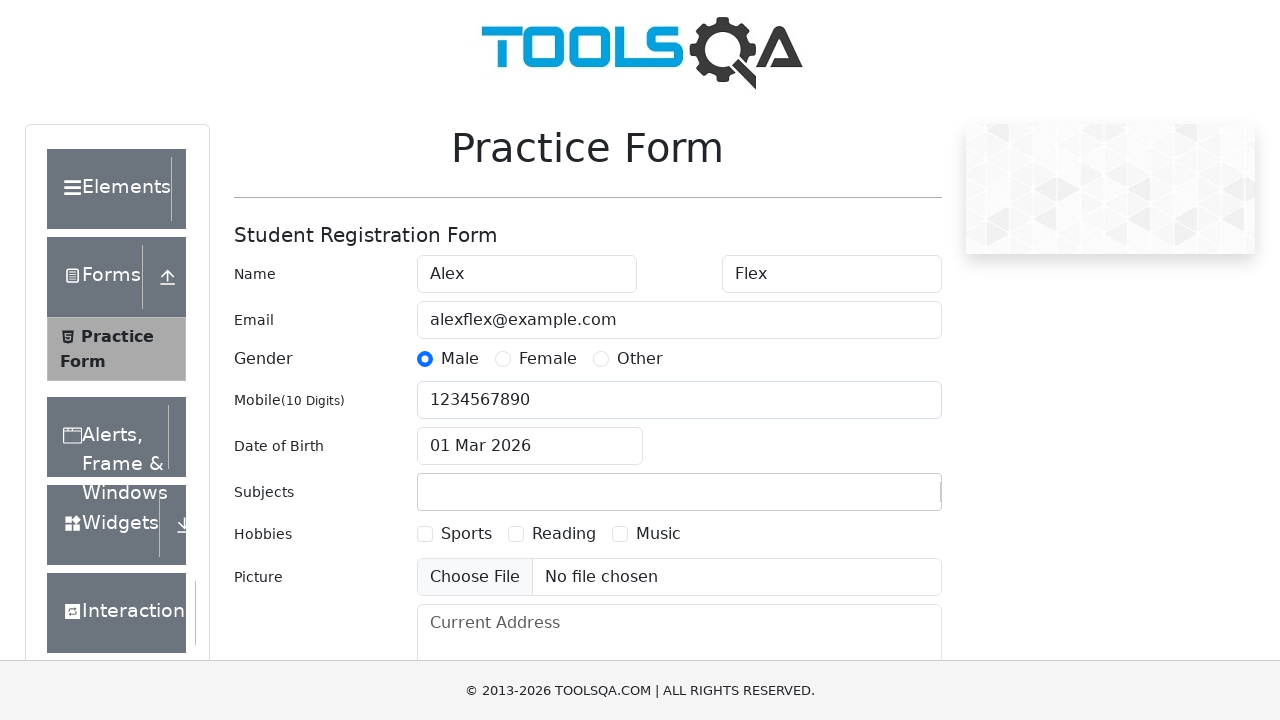

Clicked date of birth field at (530, 446) on xpath=//*[@id='dateOfBirthInput']
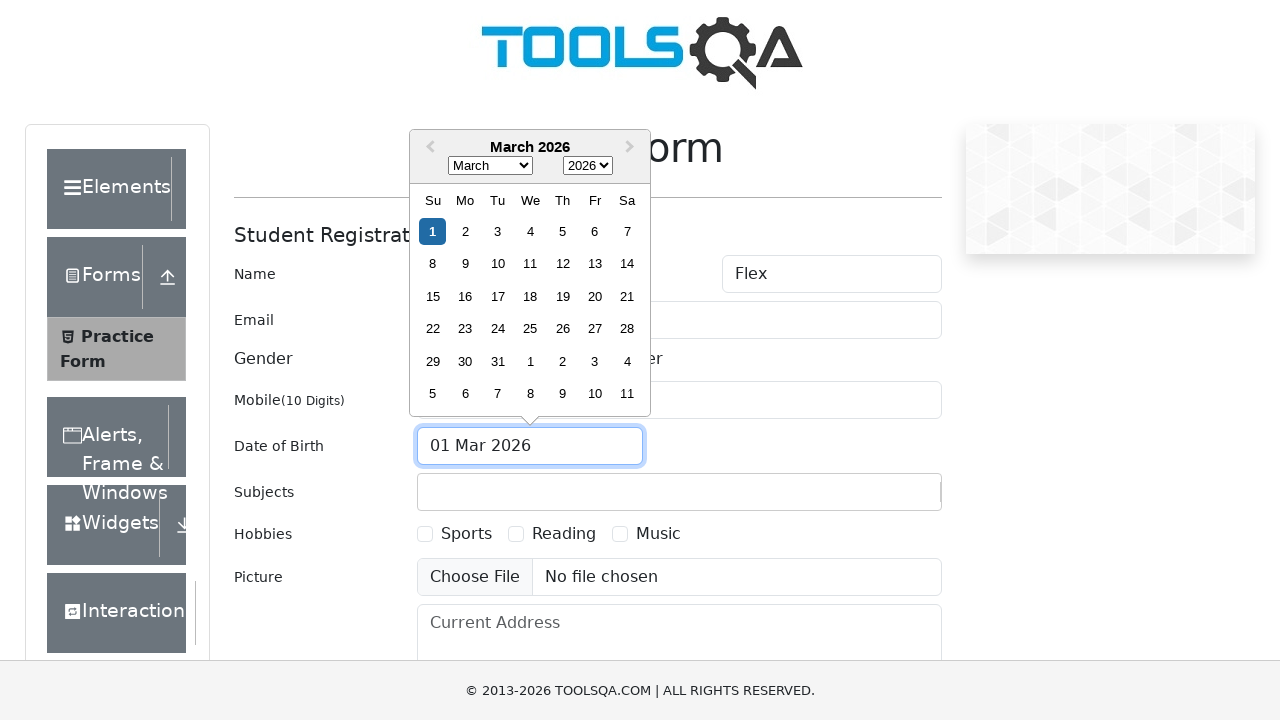

Selected all text in date field on xpath=//*[@id='dateOfBirthInput']
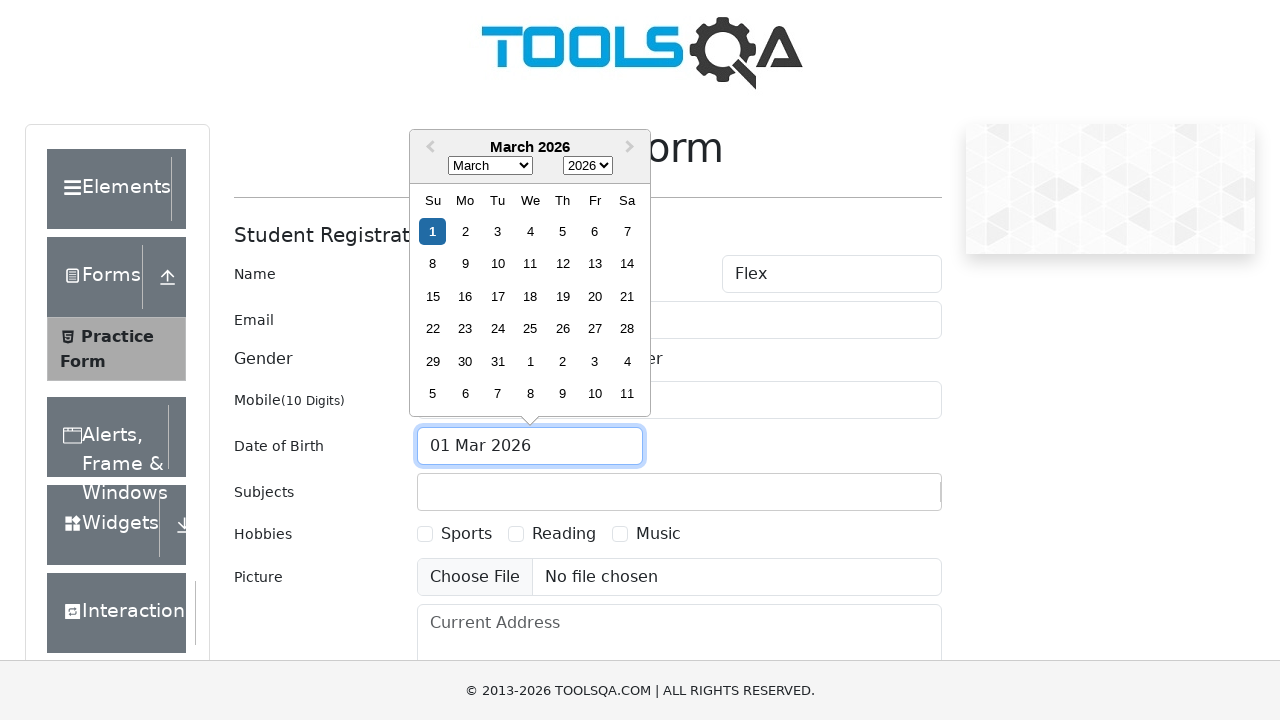

Filled date of birth with '20 Nov 1995' on xpath=//*[@id='dateOfBirthInput']
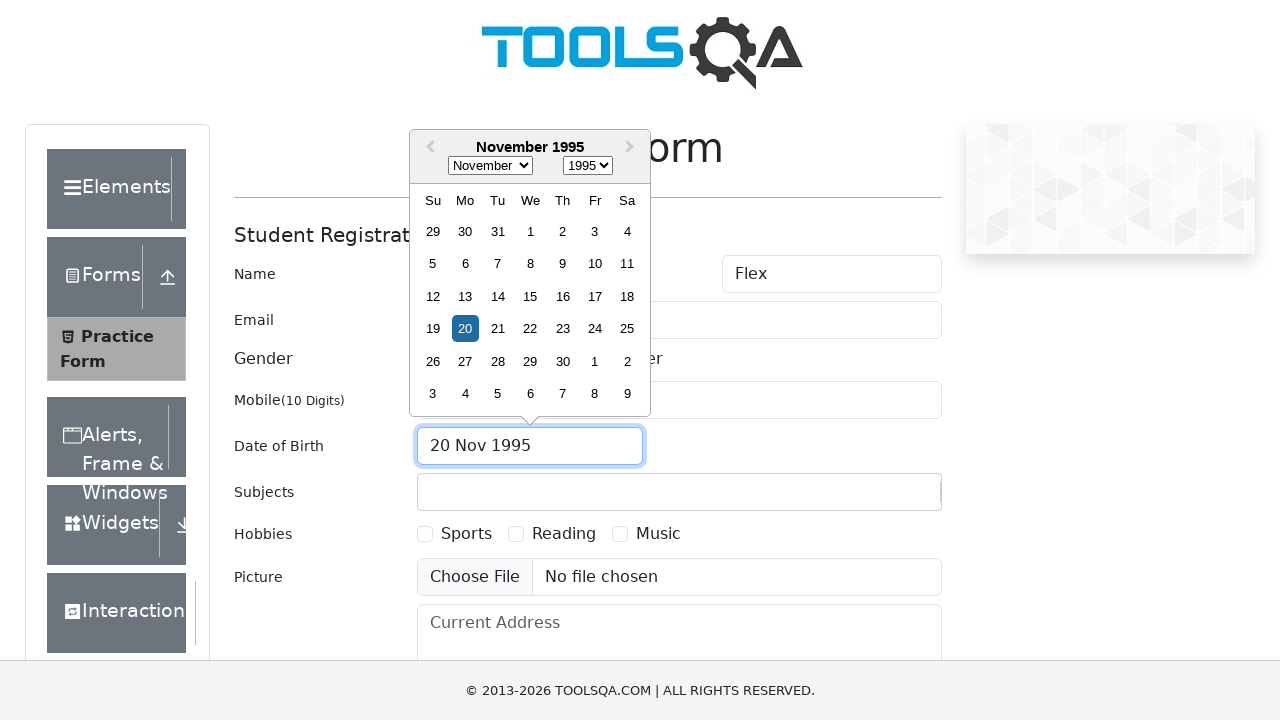

Pressed Enter to confirm date of birth on xpath=//*[@id='dateOfBirthInput']
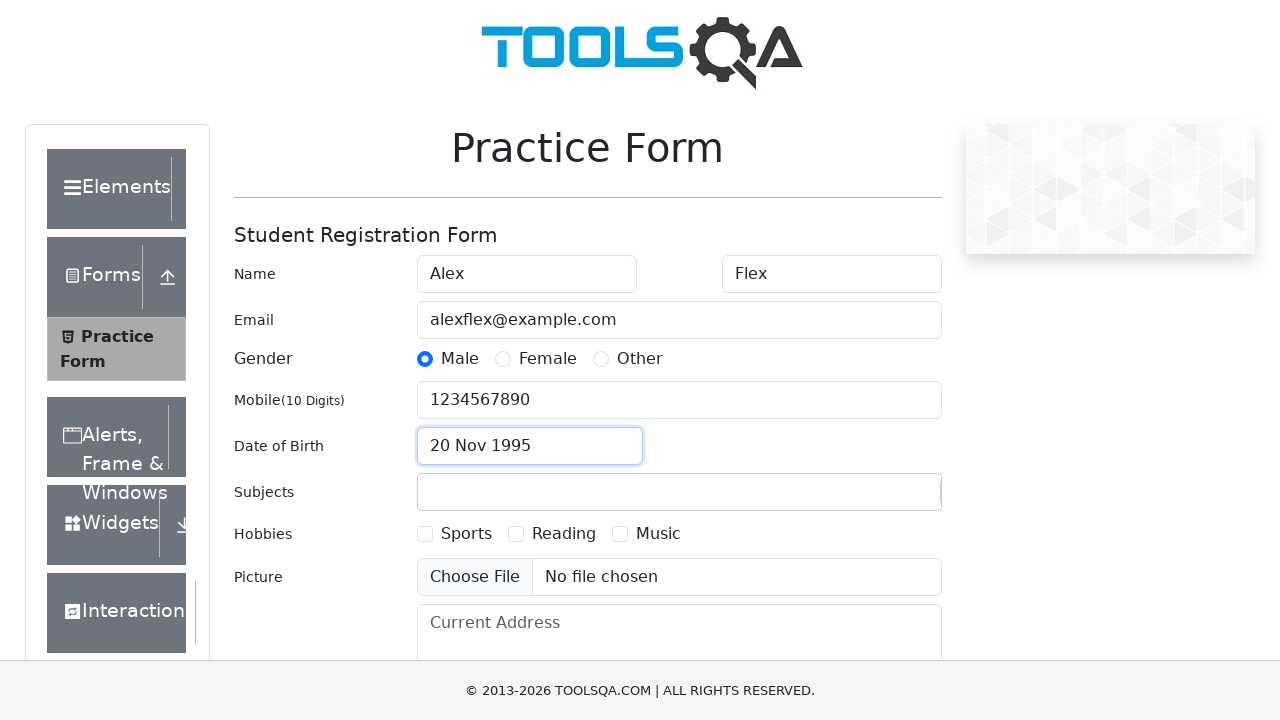

Typed 'Maths' in subjects field
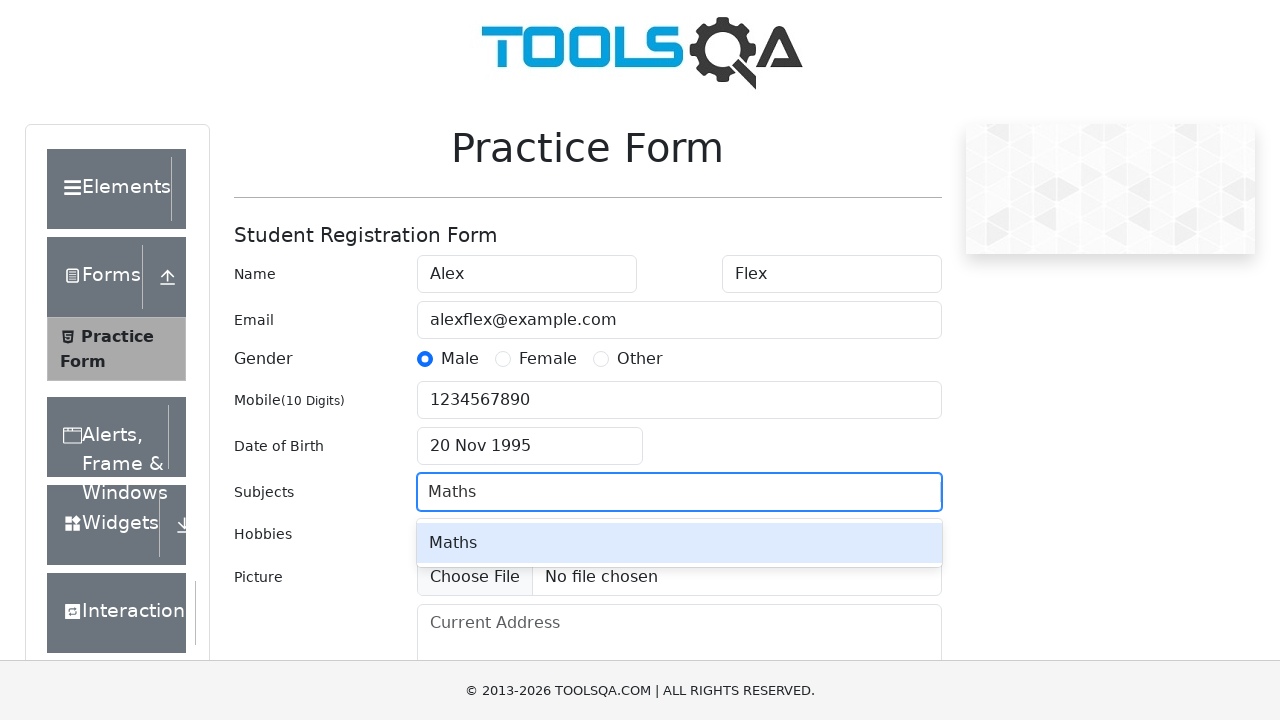

Pressed Enter to select 'Maths' subject on xpath=//*[@id='subjectsInput']
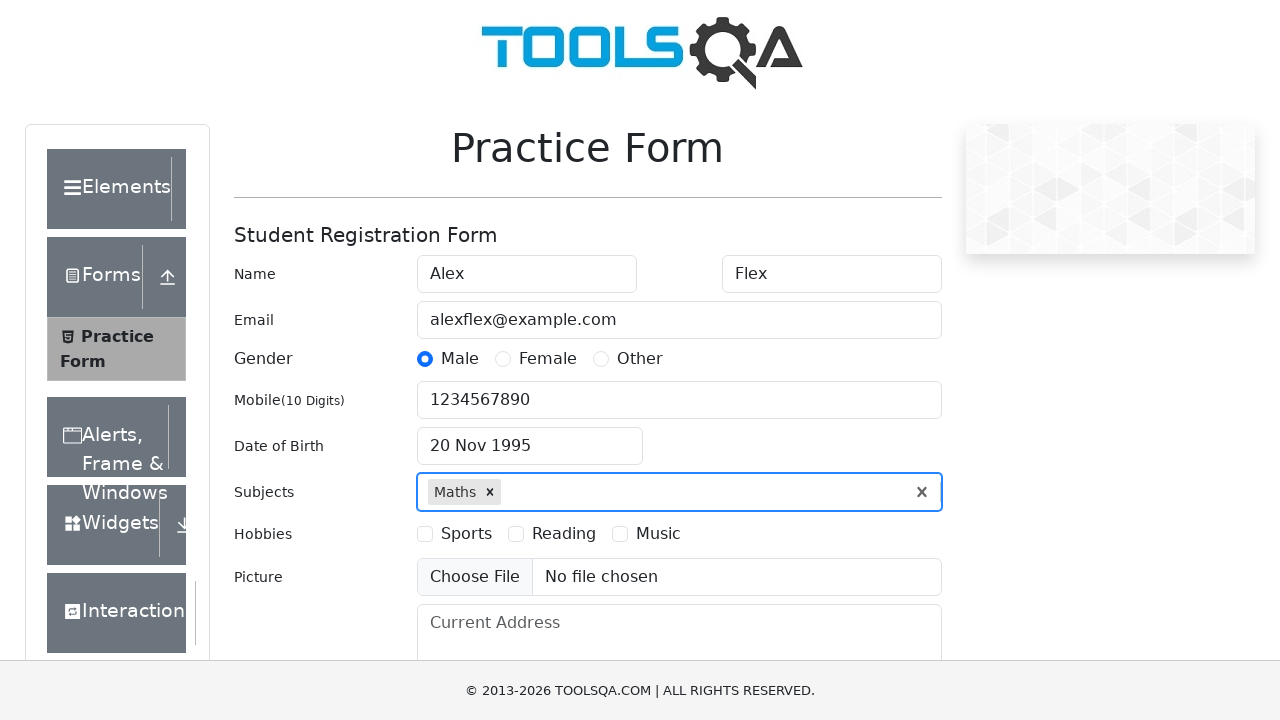

Checked 'Sports' hobby checkbox at (466, 534) on xpath=//label[text()='Sports']
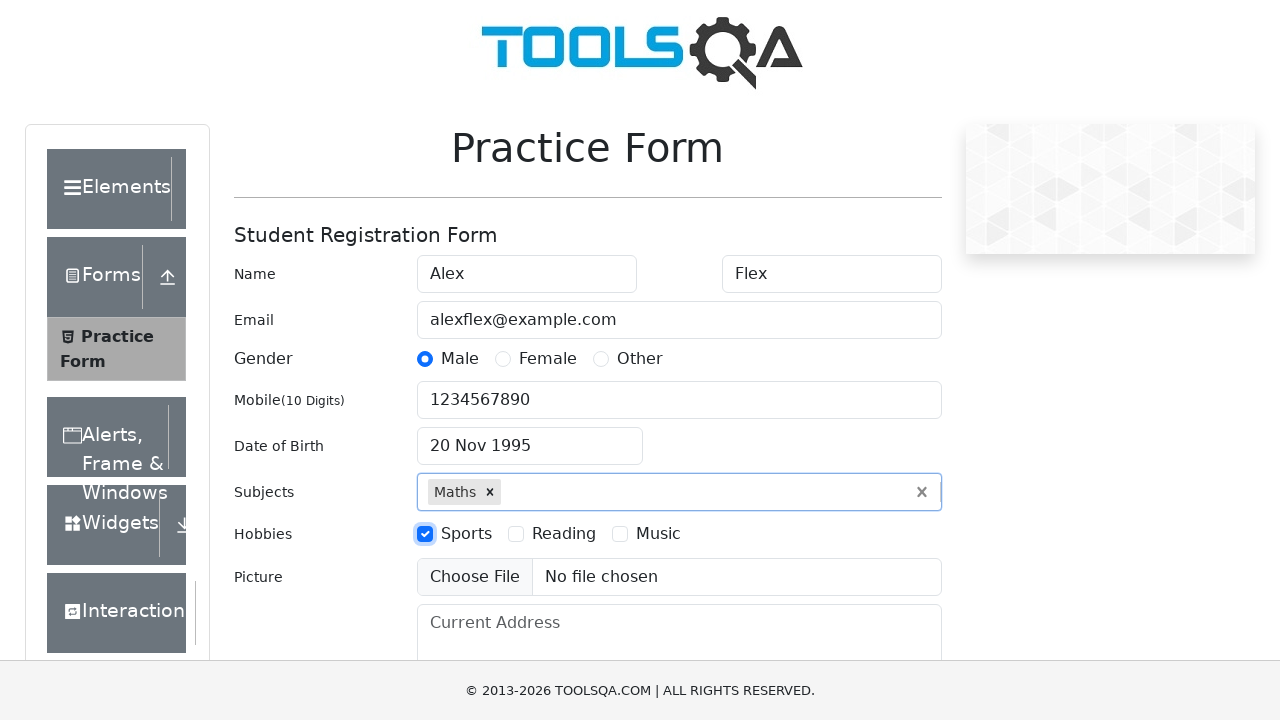

Checked 'Music' hobby checkbox at (658, 534) on xpath=//label[text()='Music']
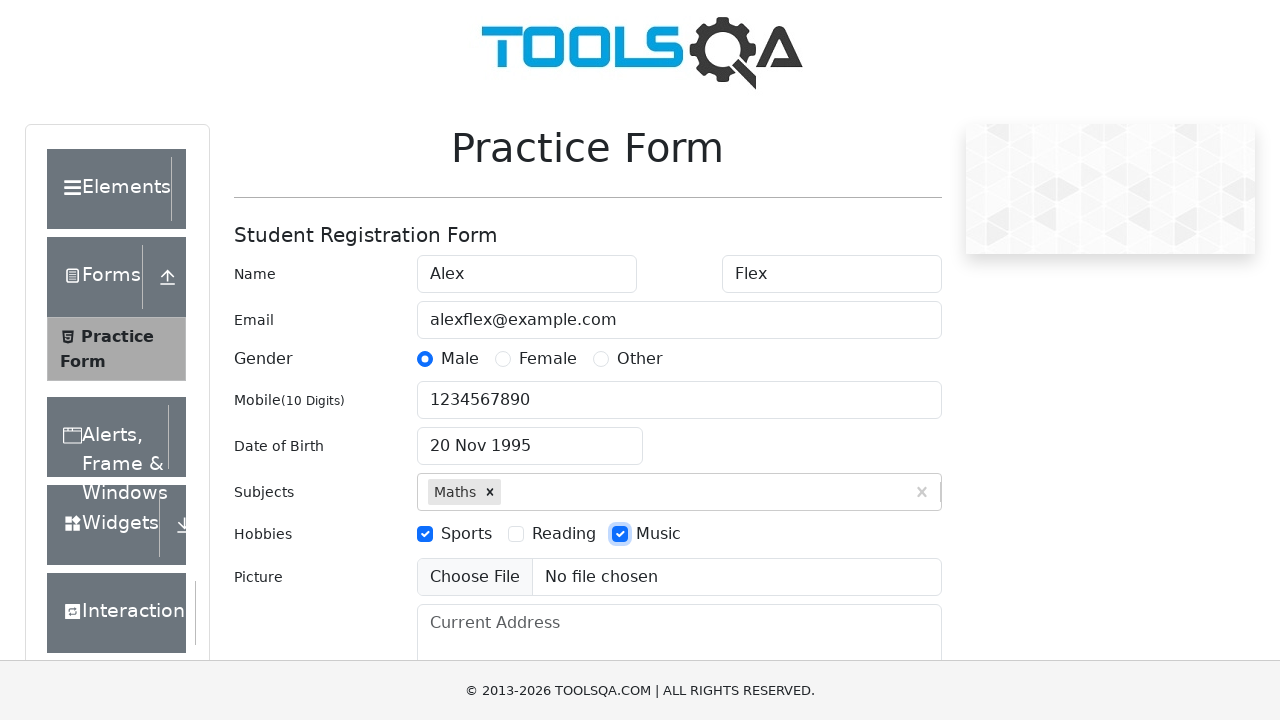

Filled address field with 'Minsk, street' on internal:attr=[placeholder="Current Address"i]
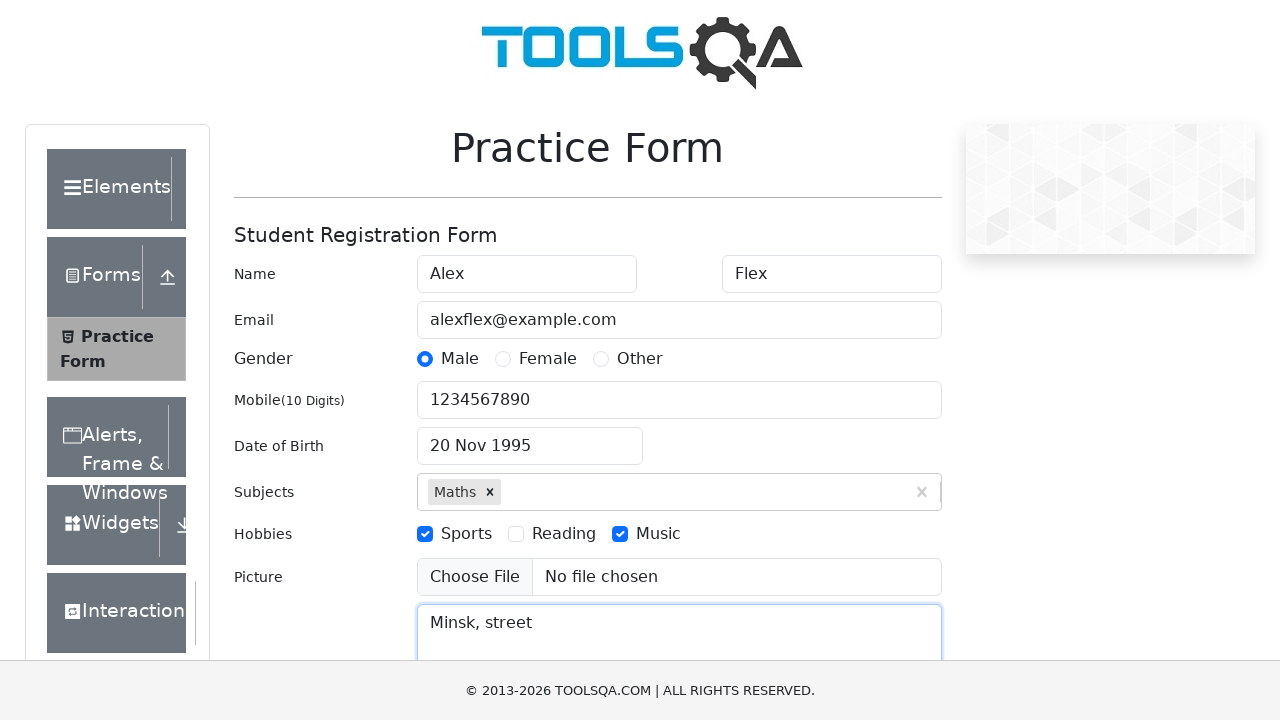

Clicked state dropdown at (527, 437) on xpath=//*[@id='state']
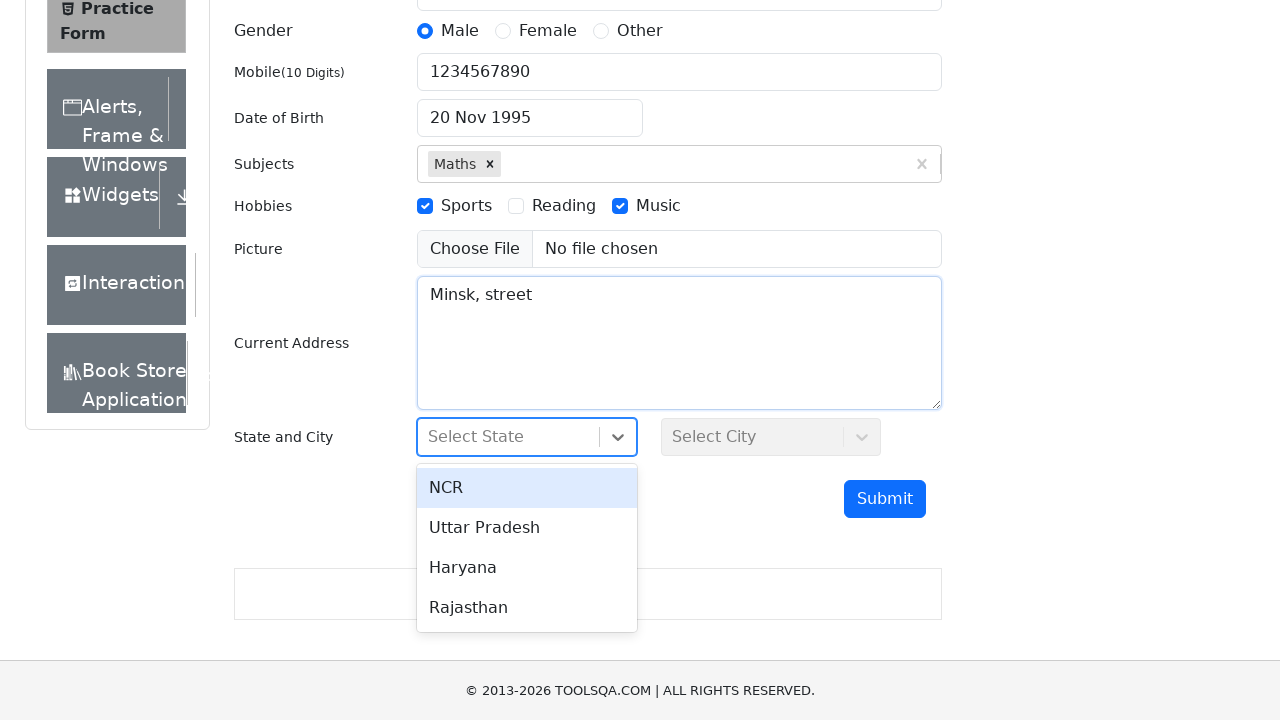

Typed 'NCR' in state field
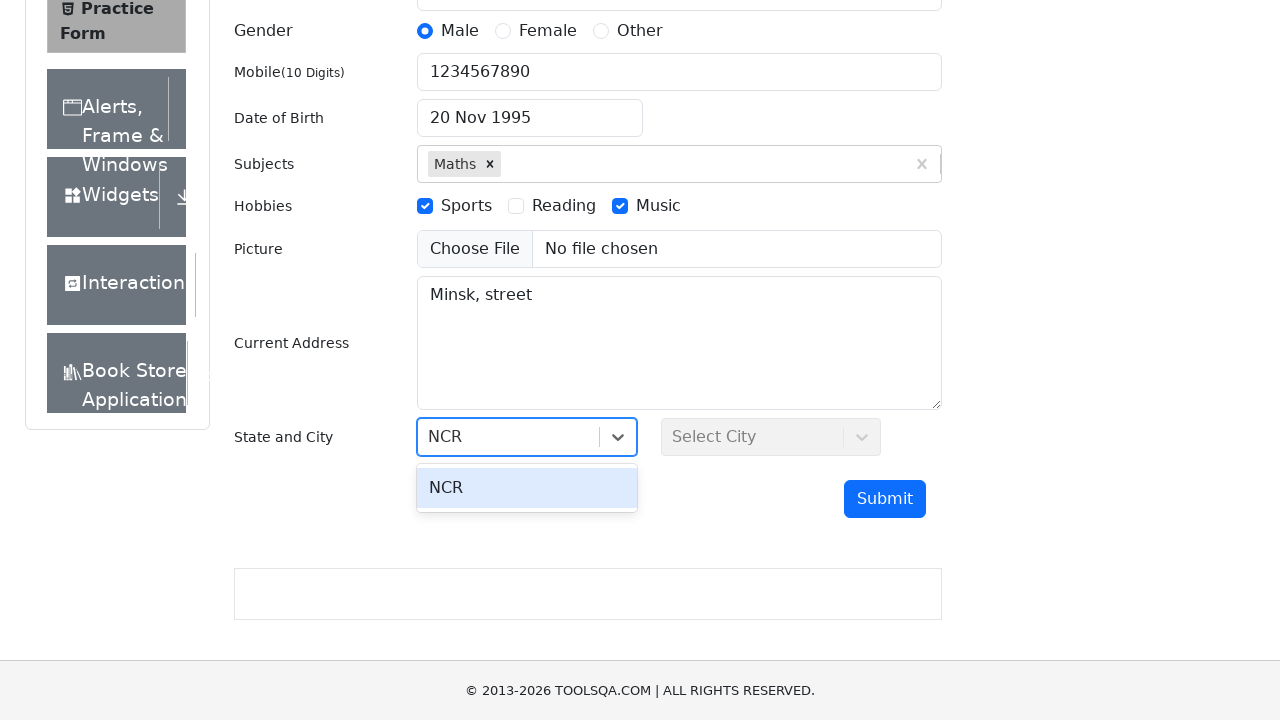

Pressed Enter to select 'NCR' state on xpath=//*[@id='state']
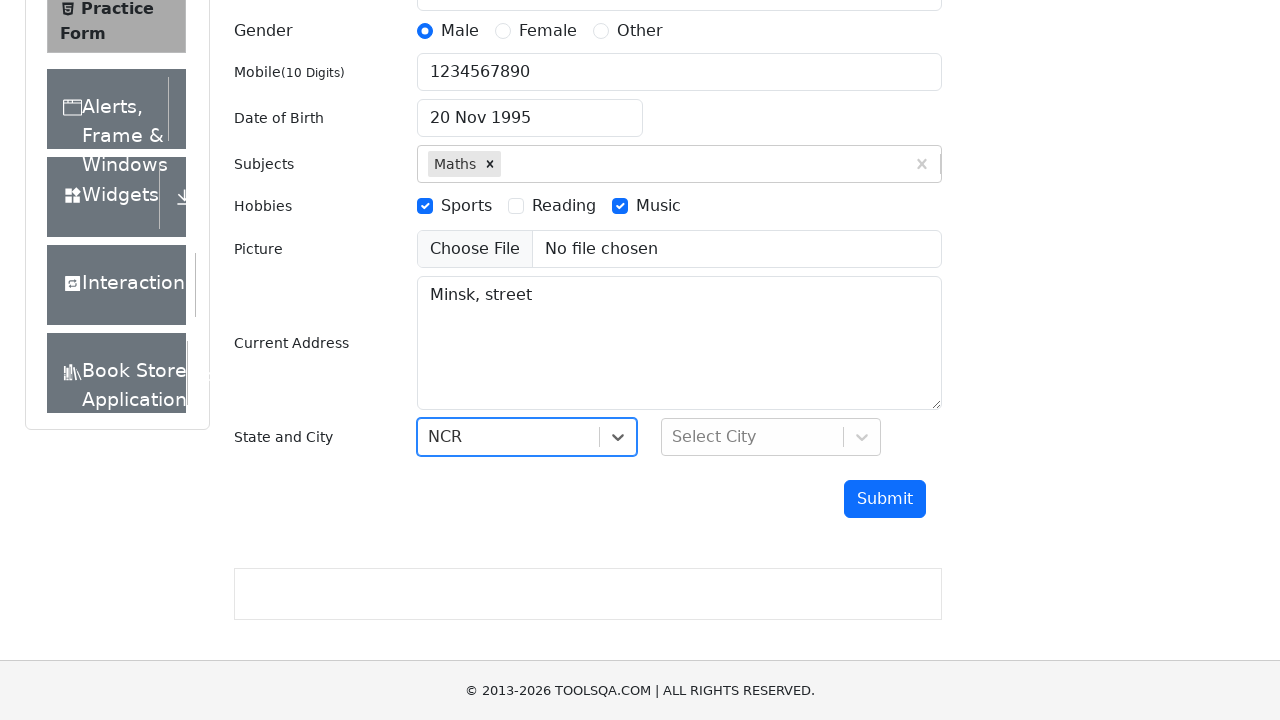

Pressed Tab to move to city field on xpath=//*[@id='state']
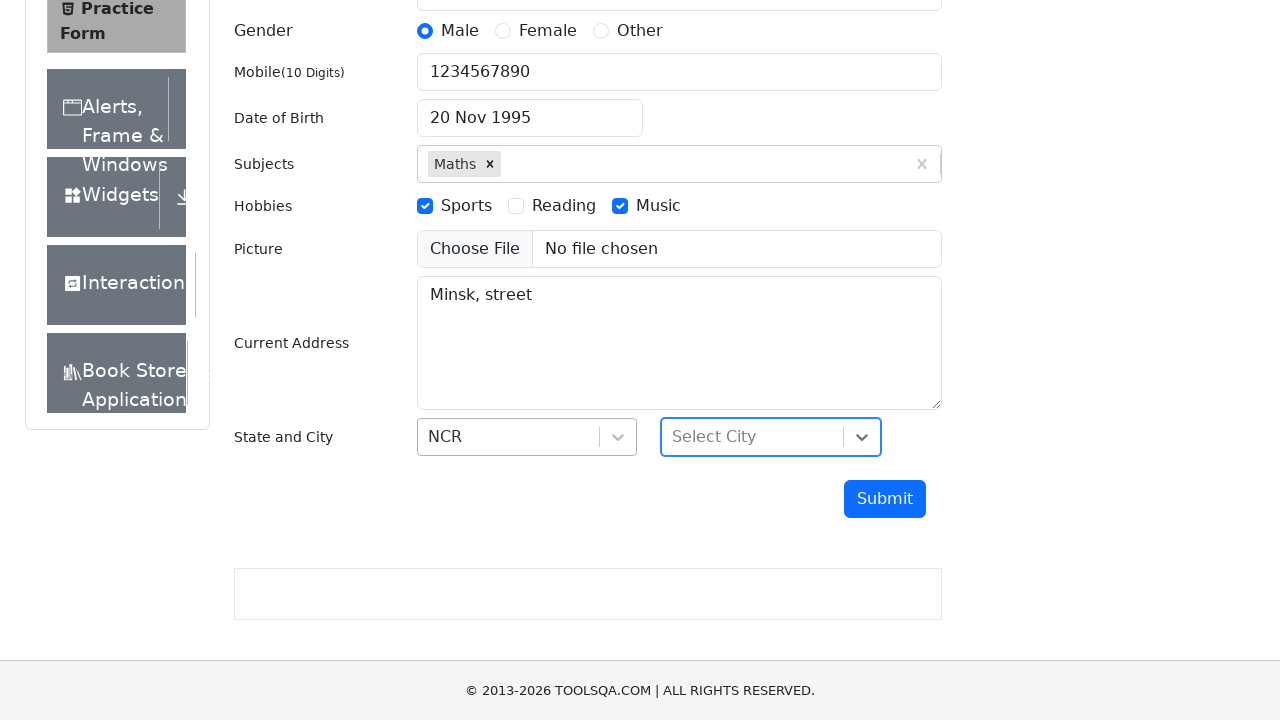

Typed 'Delhi' in city field
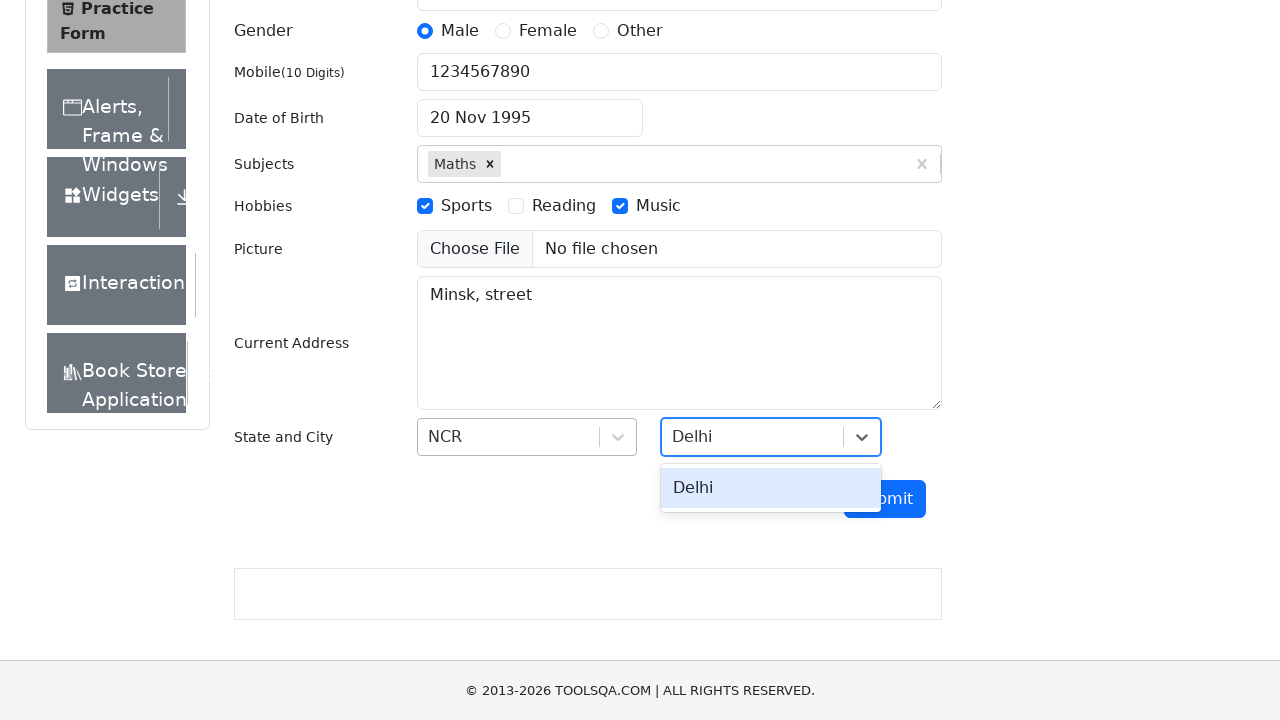

Pressed Enter to select 'Delhi' city on xpath=//*[@id='state']
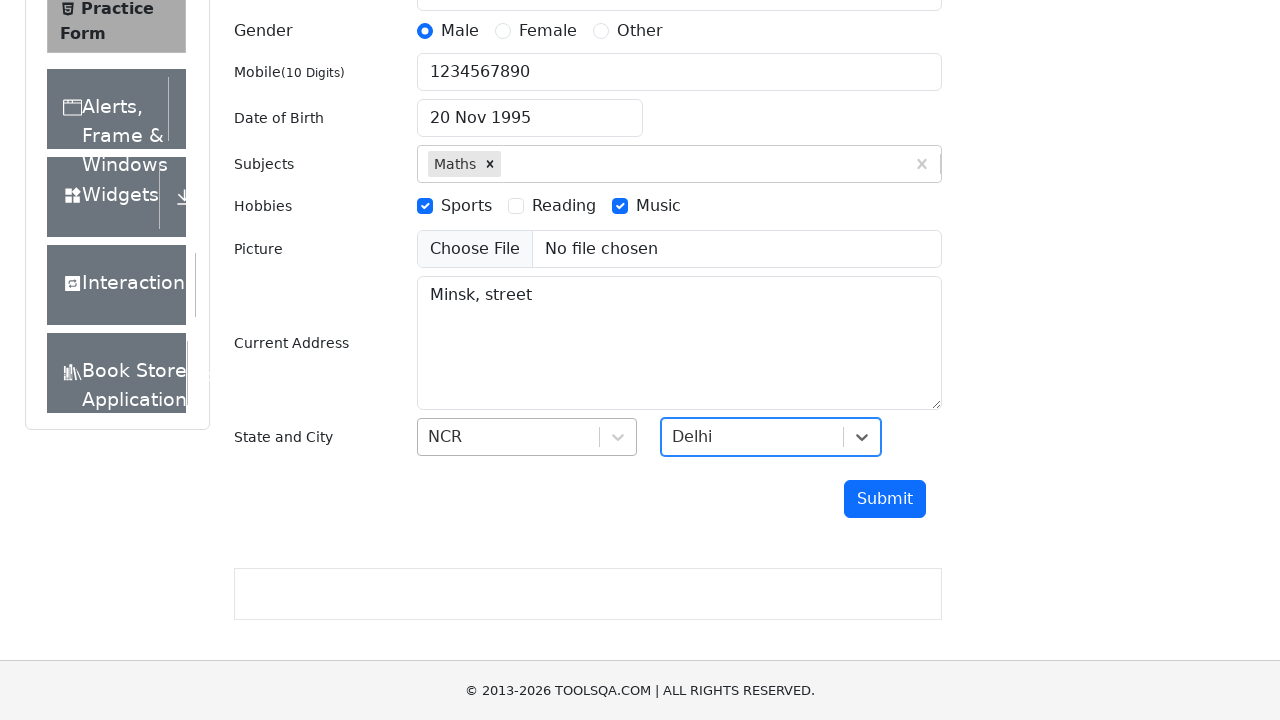

Clicked Submit button to submit the form at (885, 499) on internal:role=button[name="Submit"i]
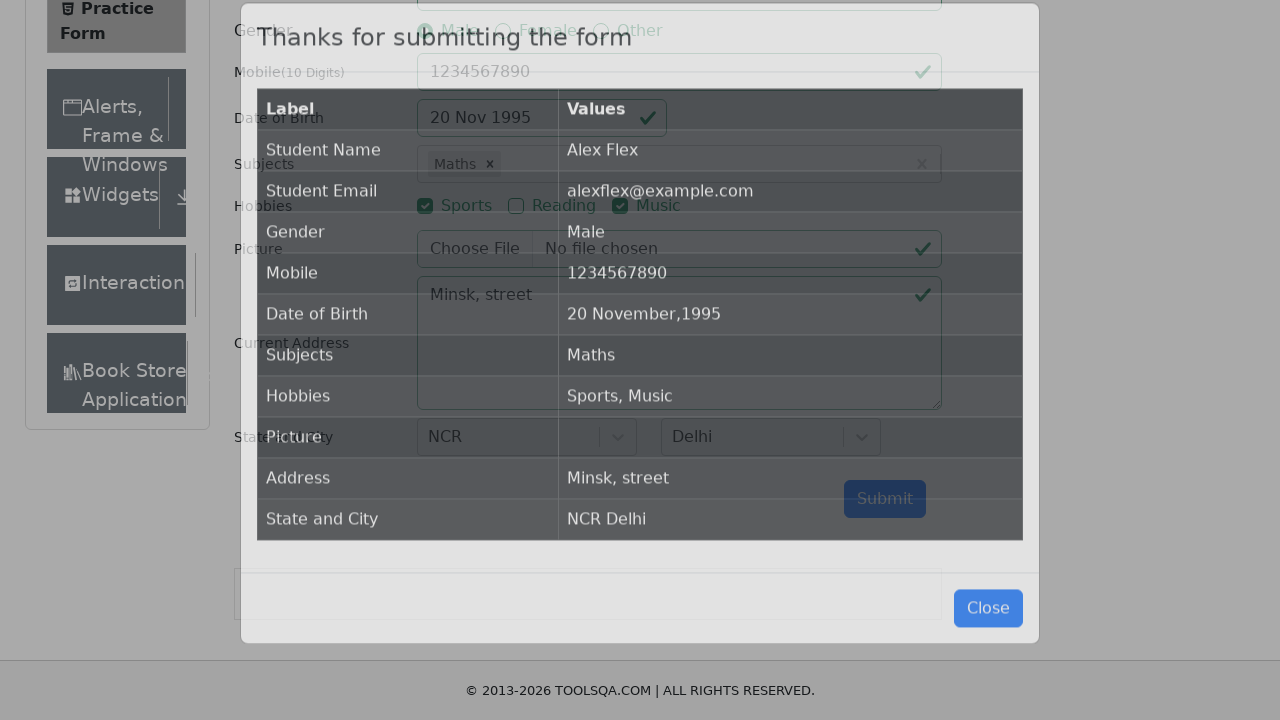

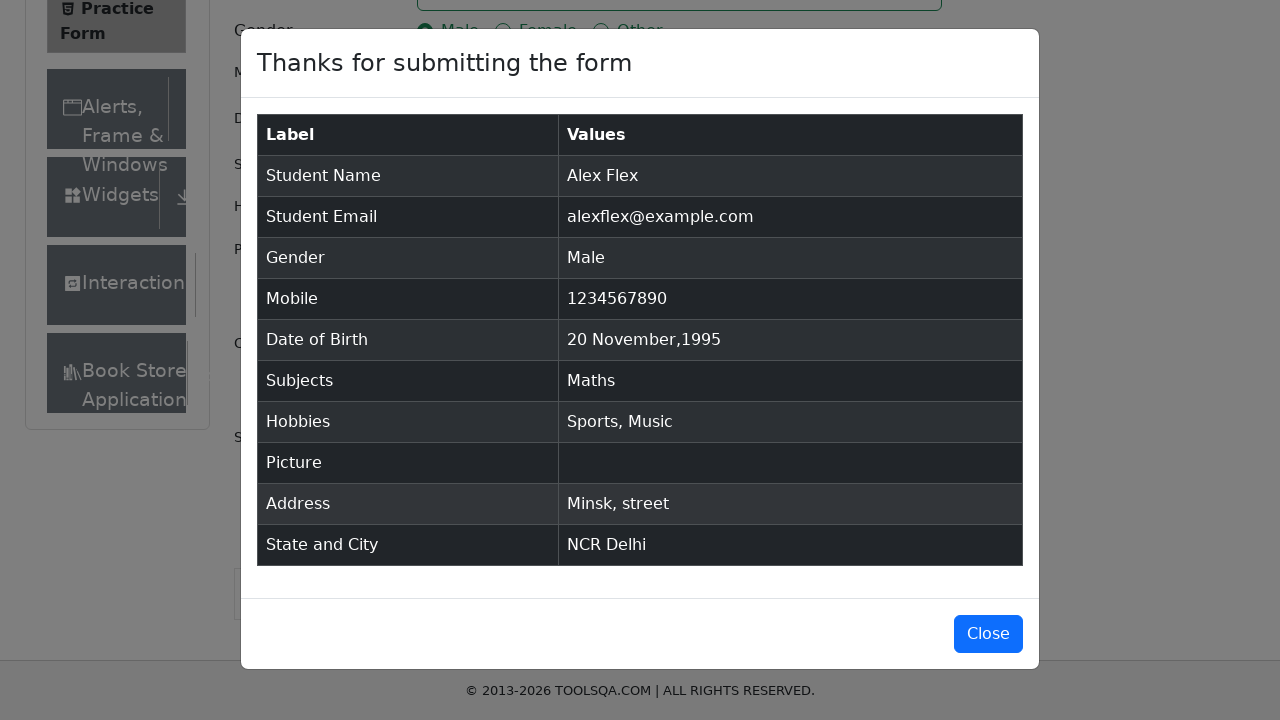